Tests auto-suggest dropdown functionality by typing "IND" and selecting "India" from the suggested options

Starting URL: https://www.rahulshettyacademy.com/dropdownsPractise/

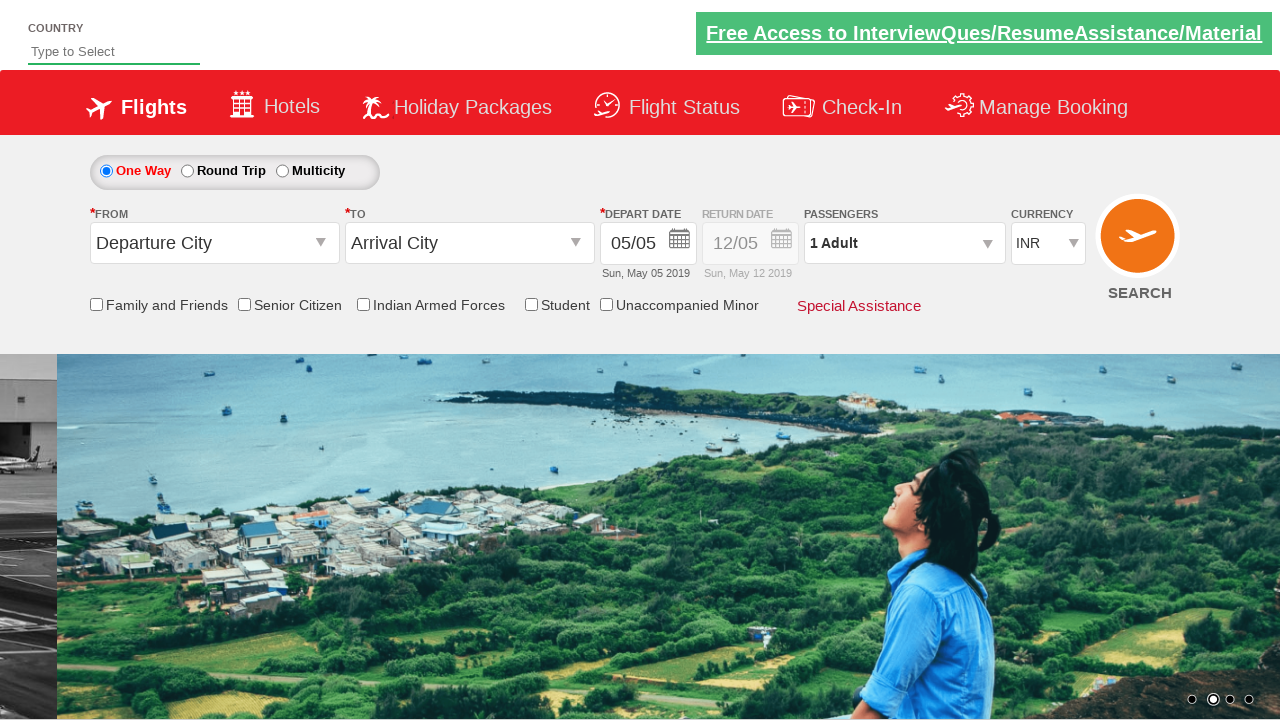

Typed 'IND' in the auto-suggest field on #autosuggest
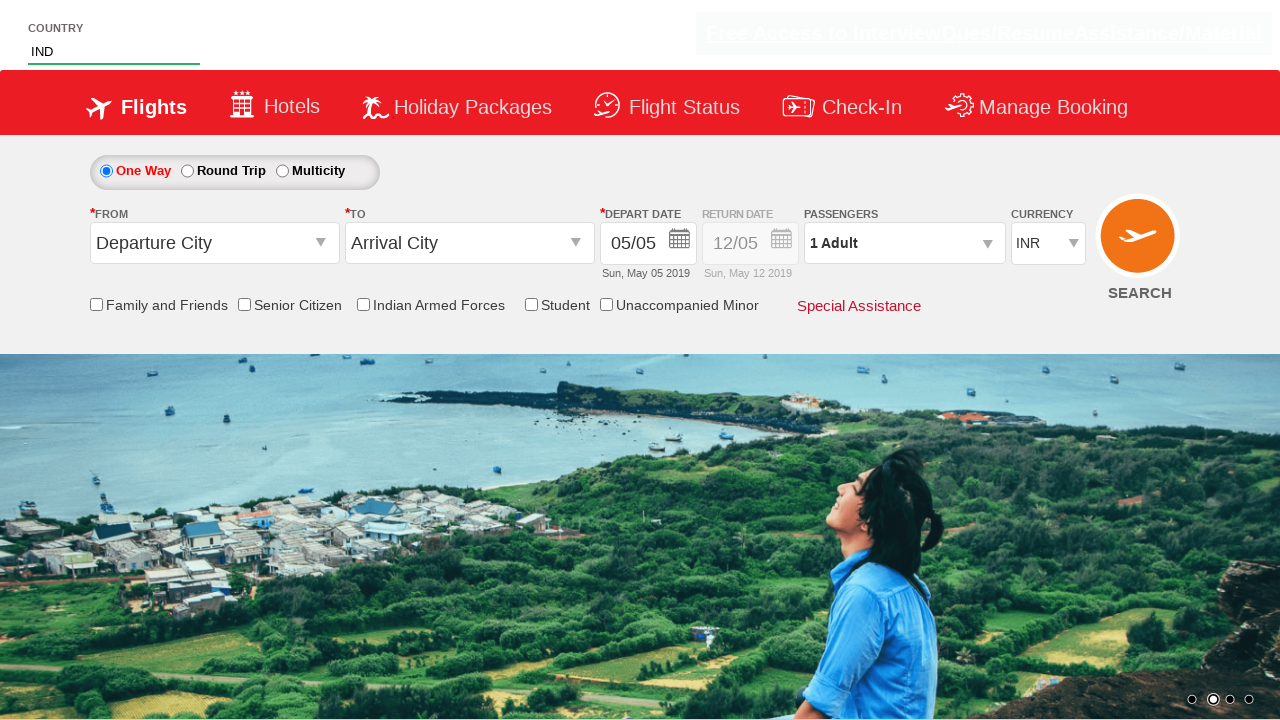

Waited for auto-suggest dropdown options to appear
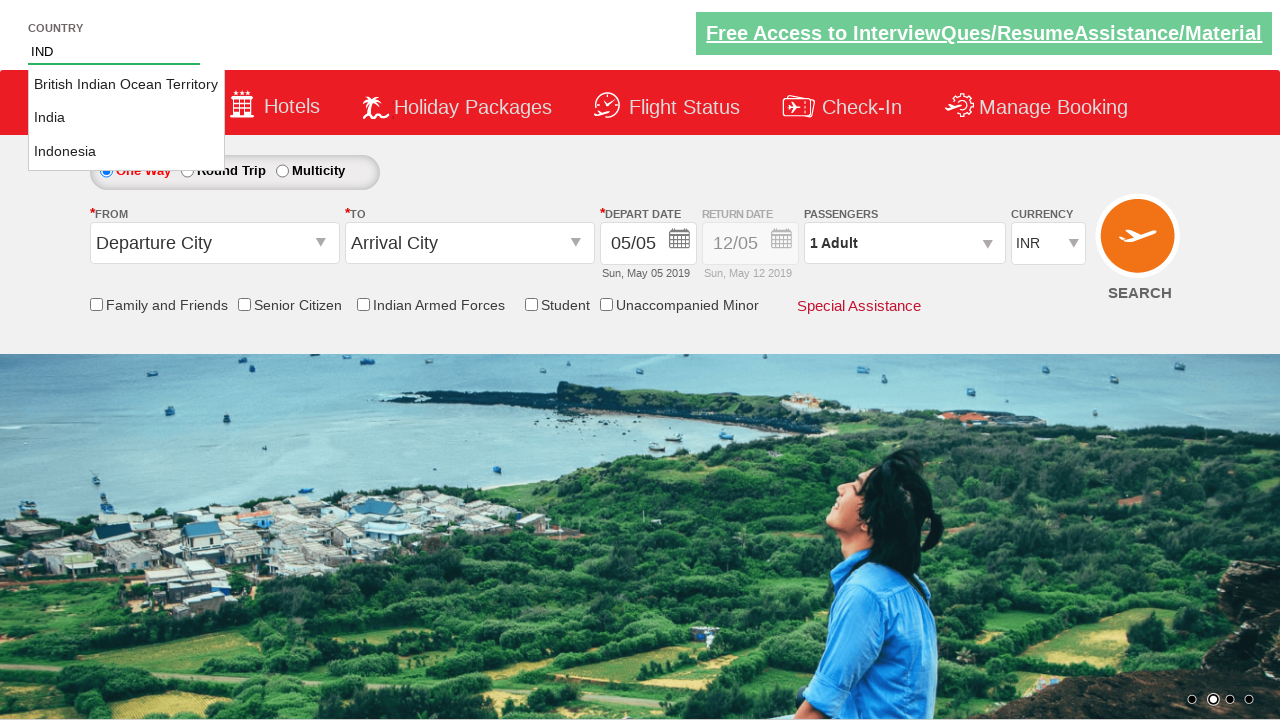

Retrieved all available dropdown options
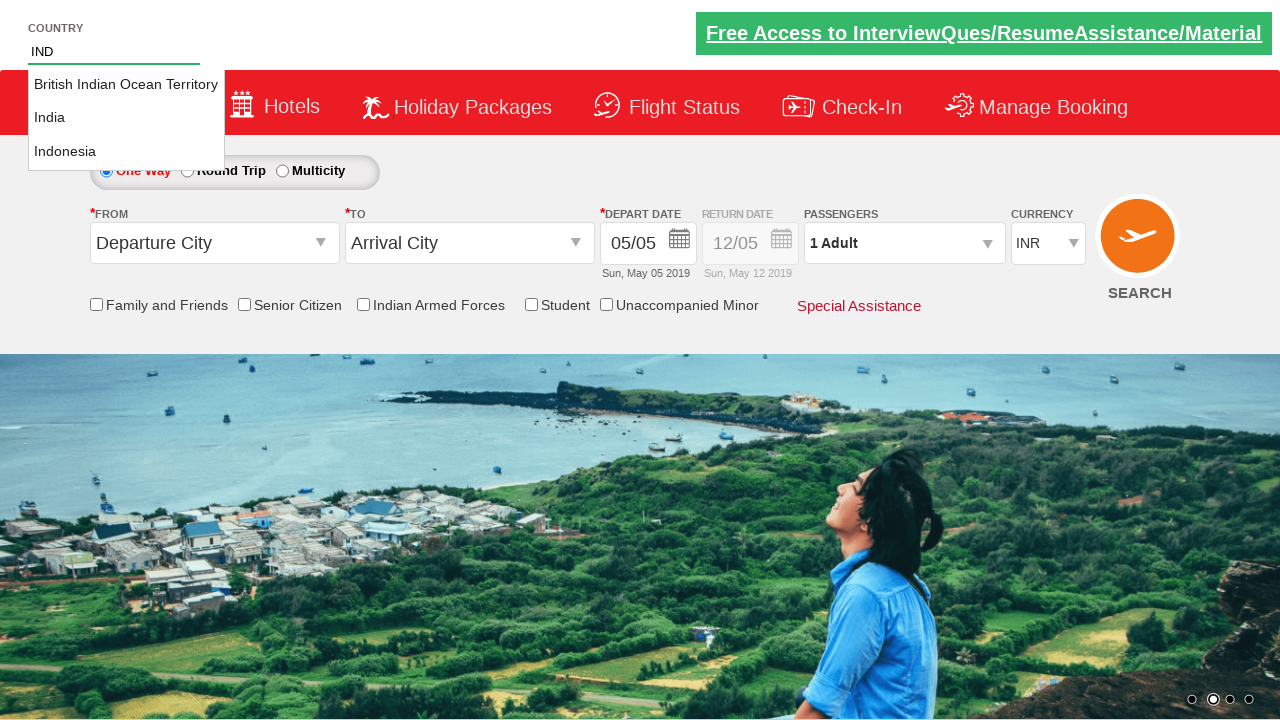

Selected 'India' from the auto-suggest dropdown at (126, 118) on li.ui-menu-item a >> nth=1
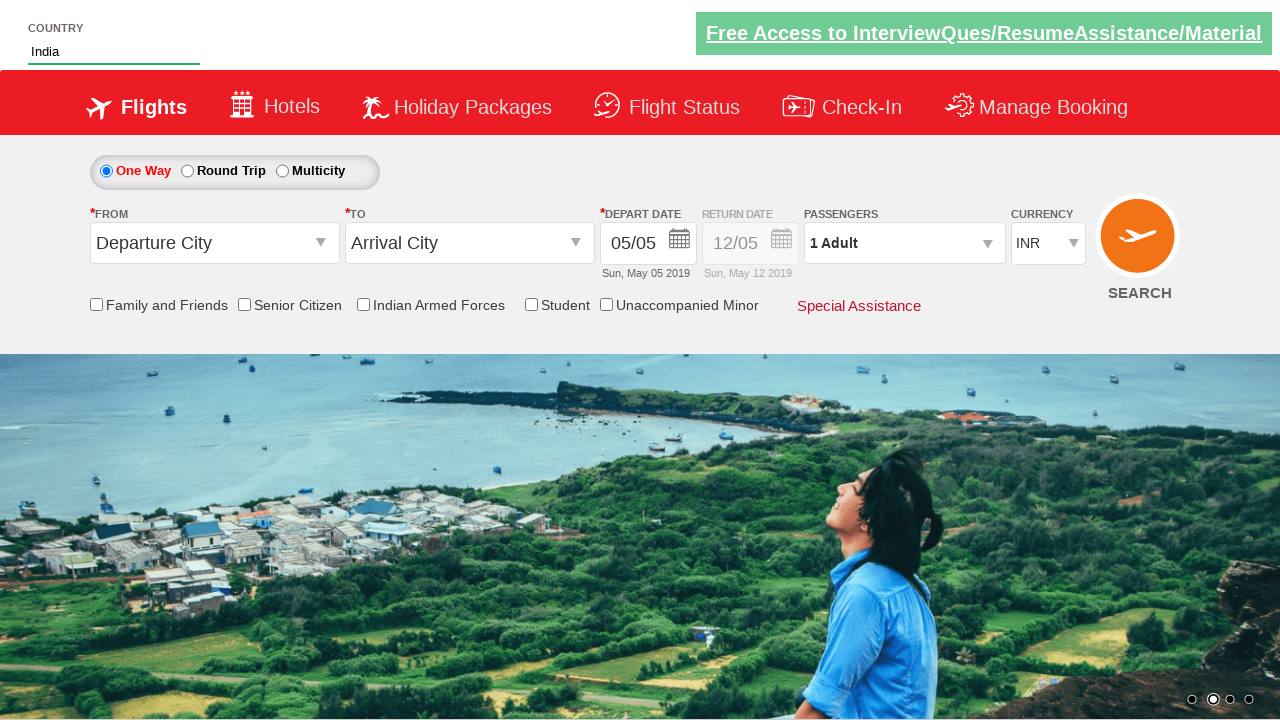

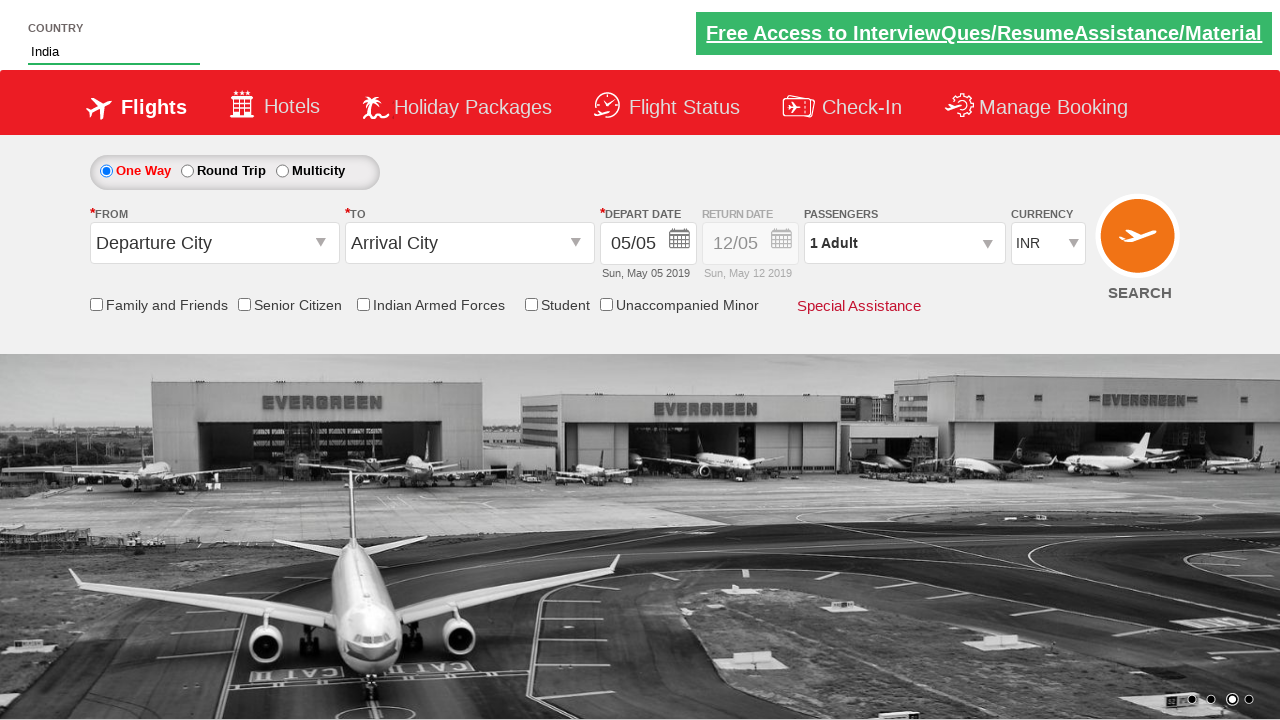